Tests form submission with valid data and verifies successful submission alert

Starting URL: https://chulo-solutions.github.io/qa-internship/

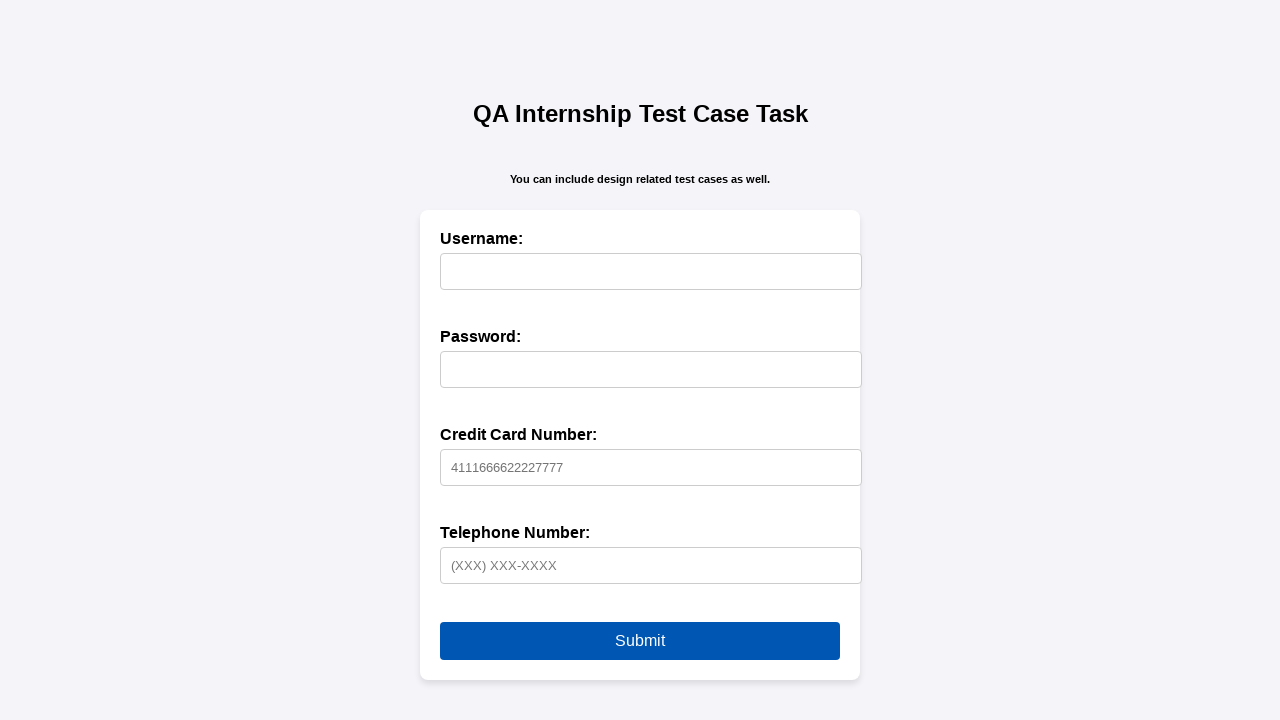

Filled username field with 'biraj123' on input[name='username']
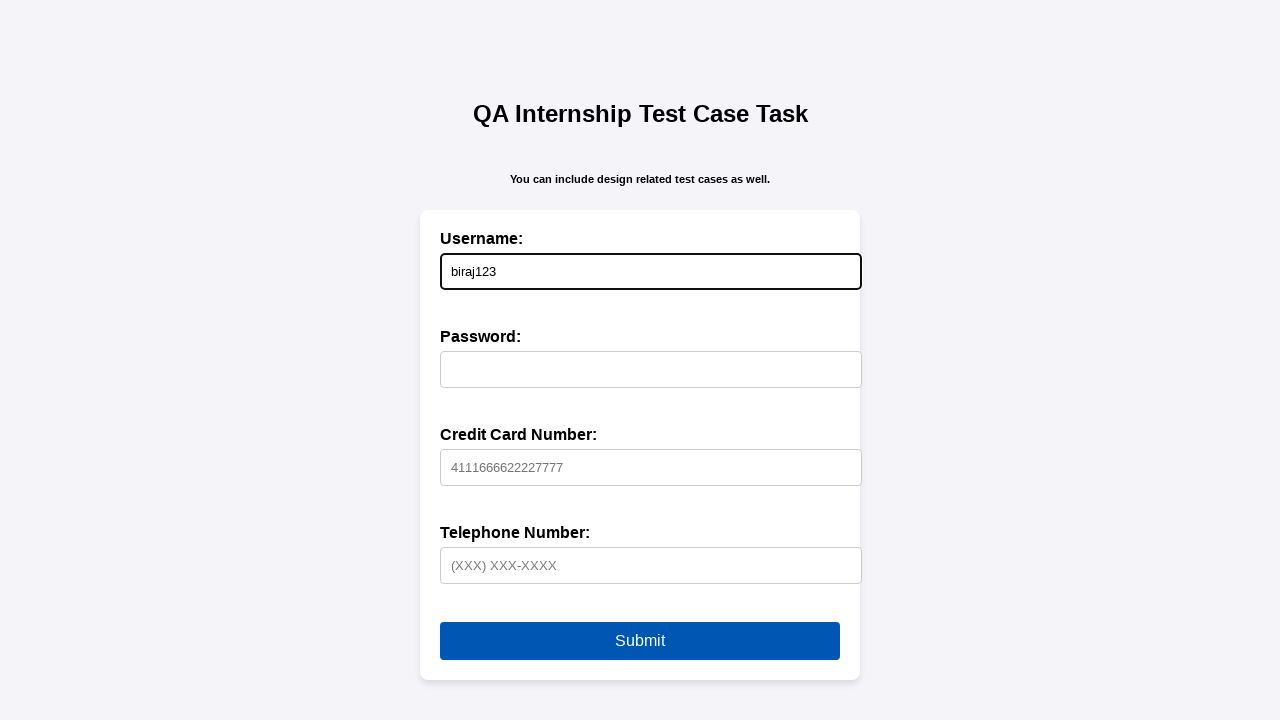

Filled password field with 'Password1*' on input[name='password']
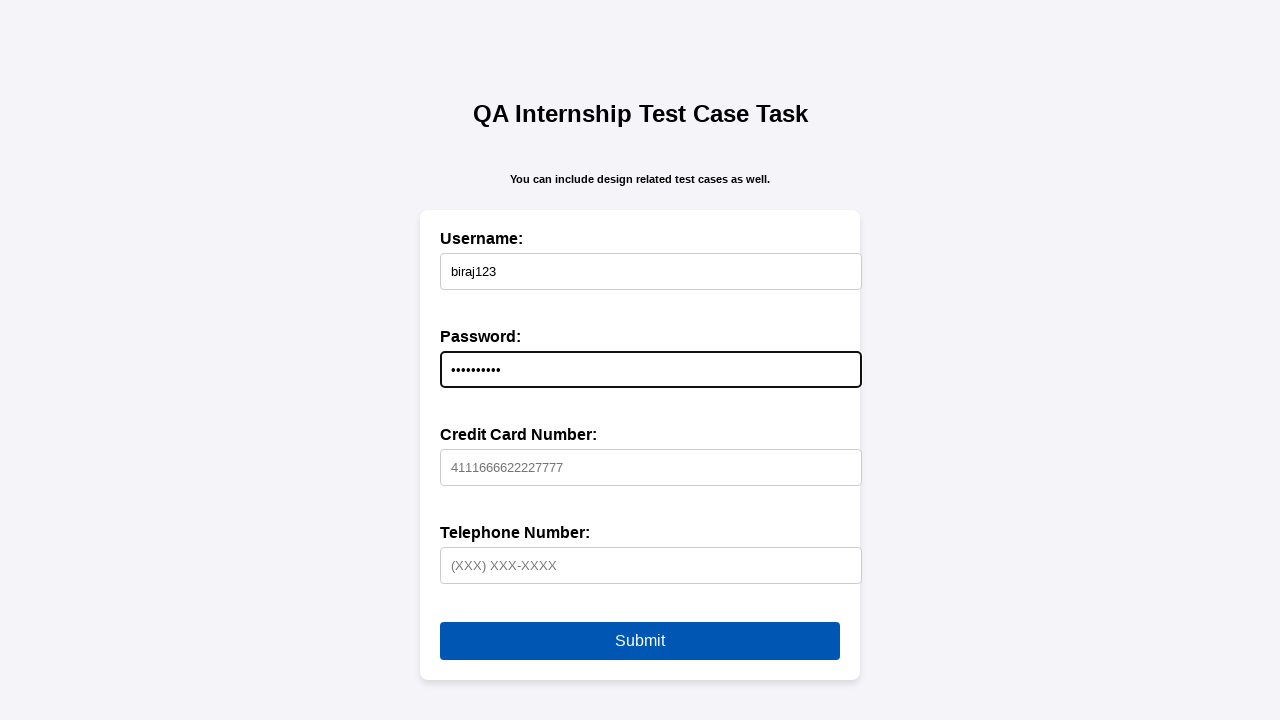

Filled credit card field with '4111666622227777' on input[name='creditCard']
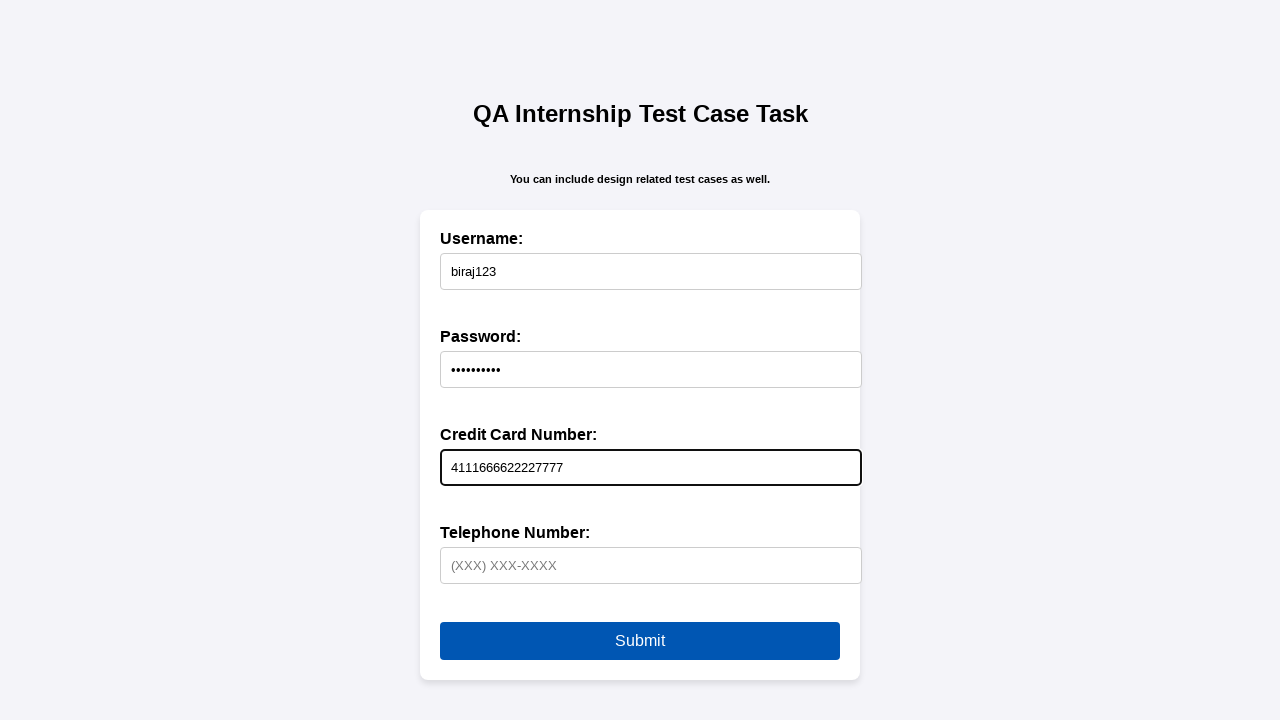

Filled telephone field with '(123) 456-7890' on input[name='telephone']
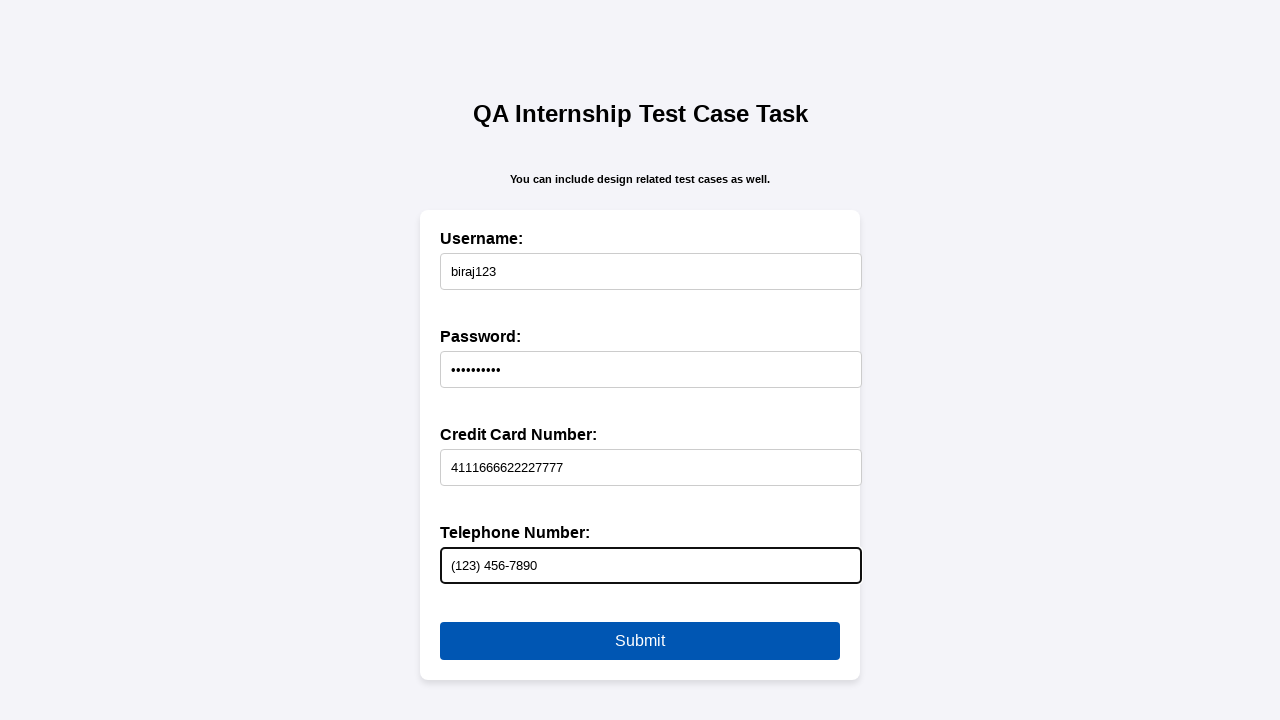

Clicked Submit button to submit the form at (640, 641) on button:has-text('Submit')
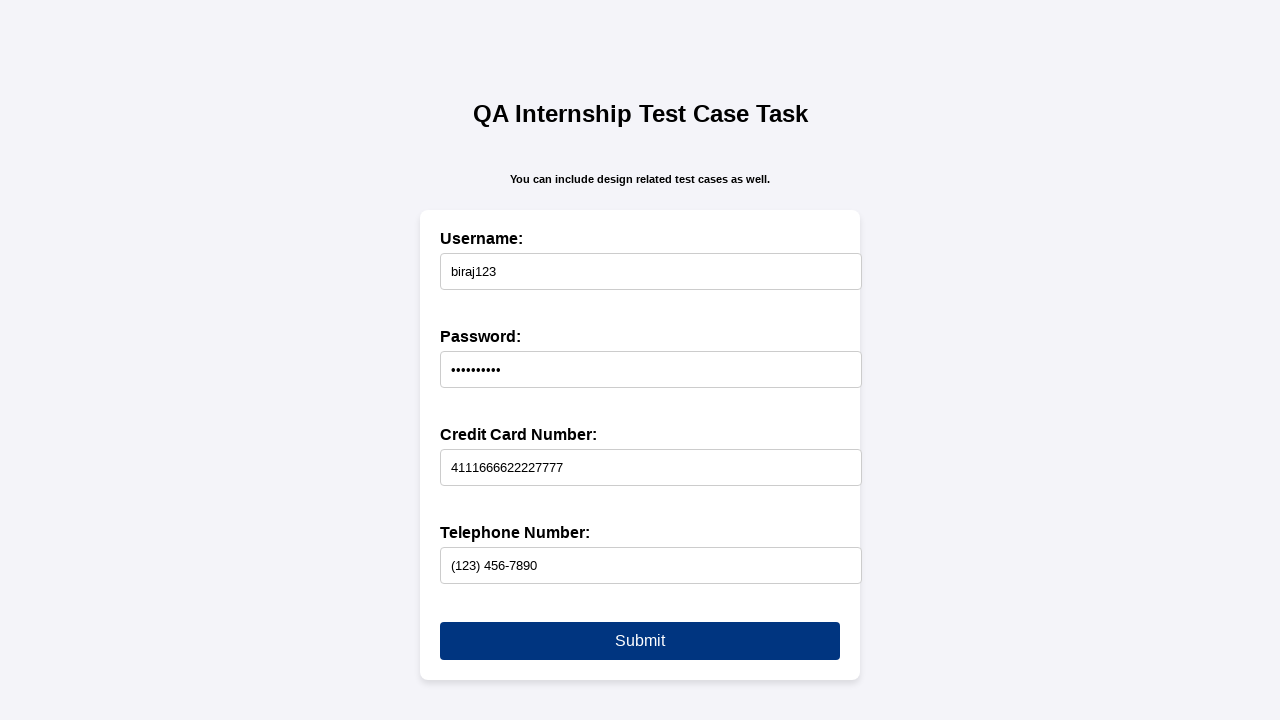

Set up dialog handler to accept success alert
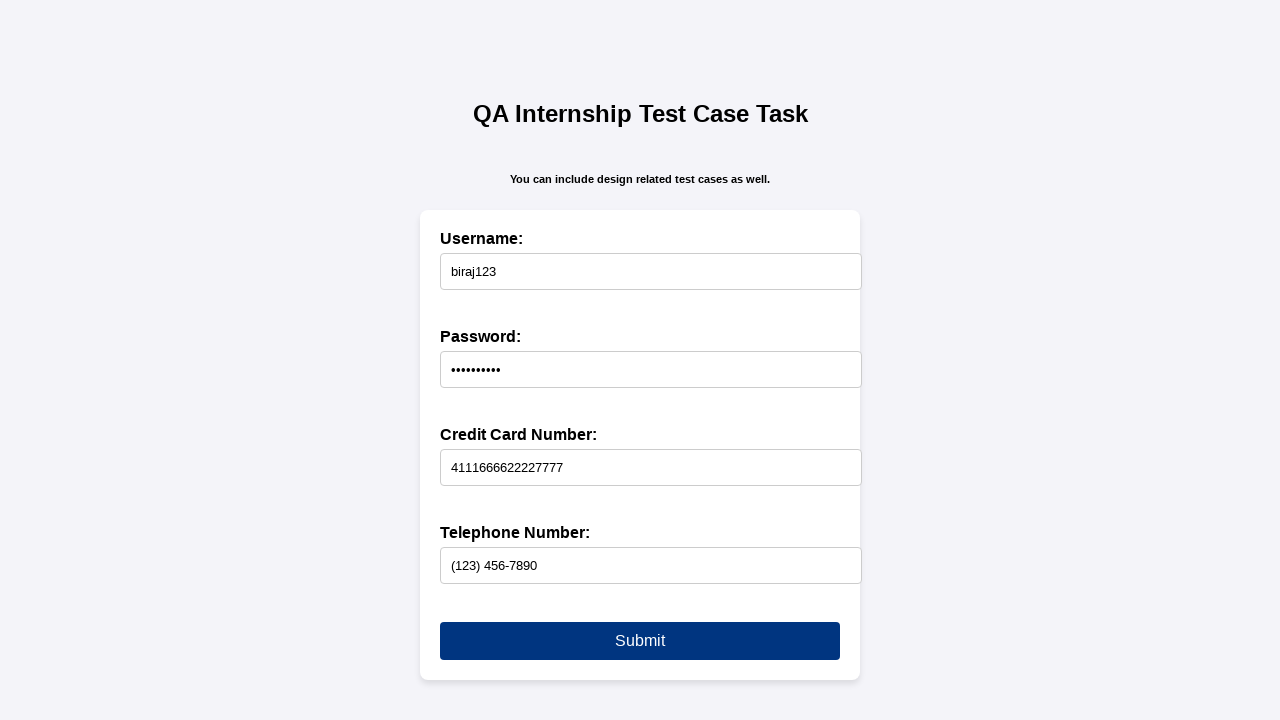

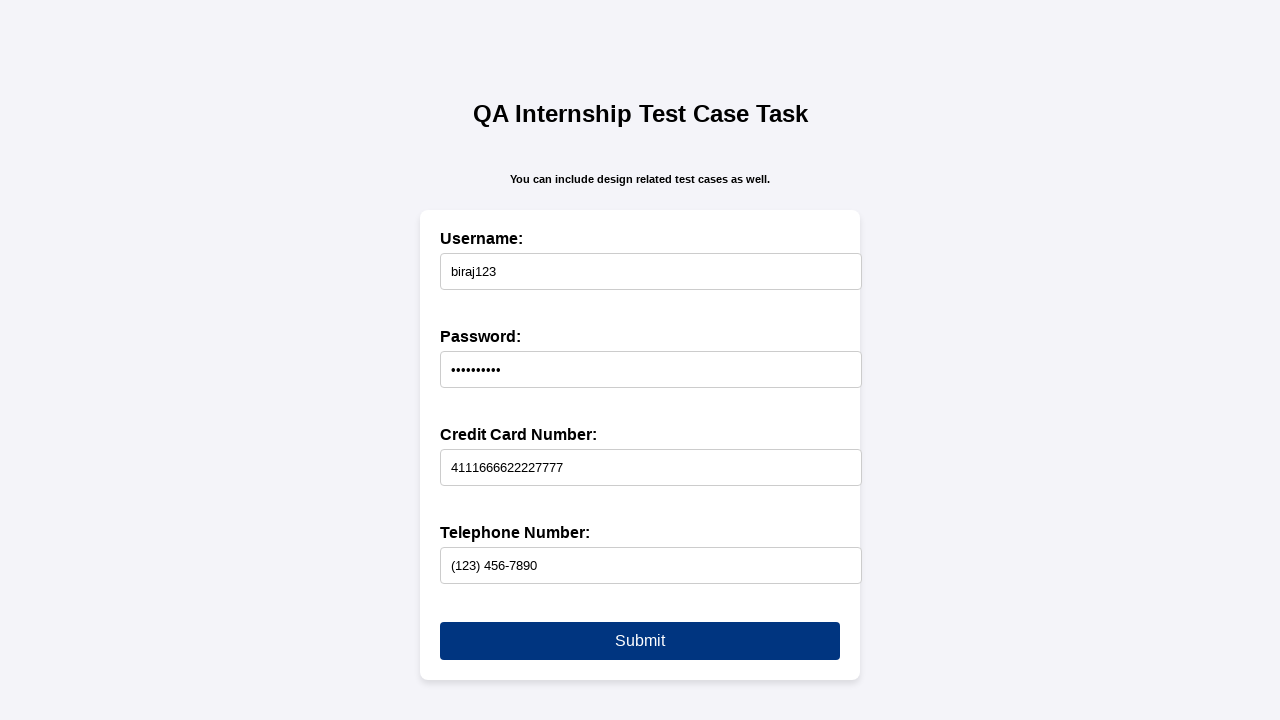